Tests interaction with elements on a test automation practice website by clicking a Wikipedia search link and filling a text field

Starting URL: https://testautomationpractice.blogspot.com/

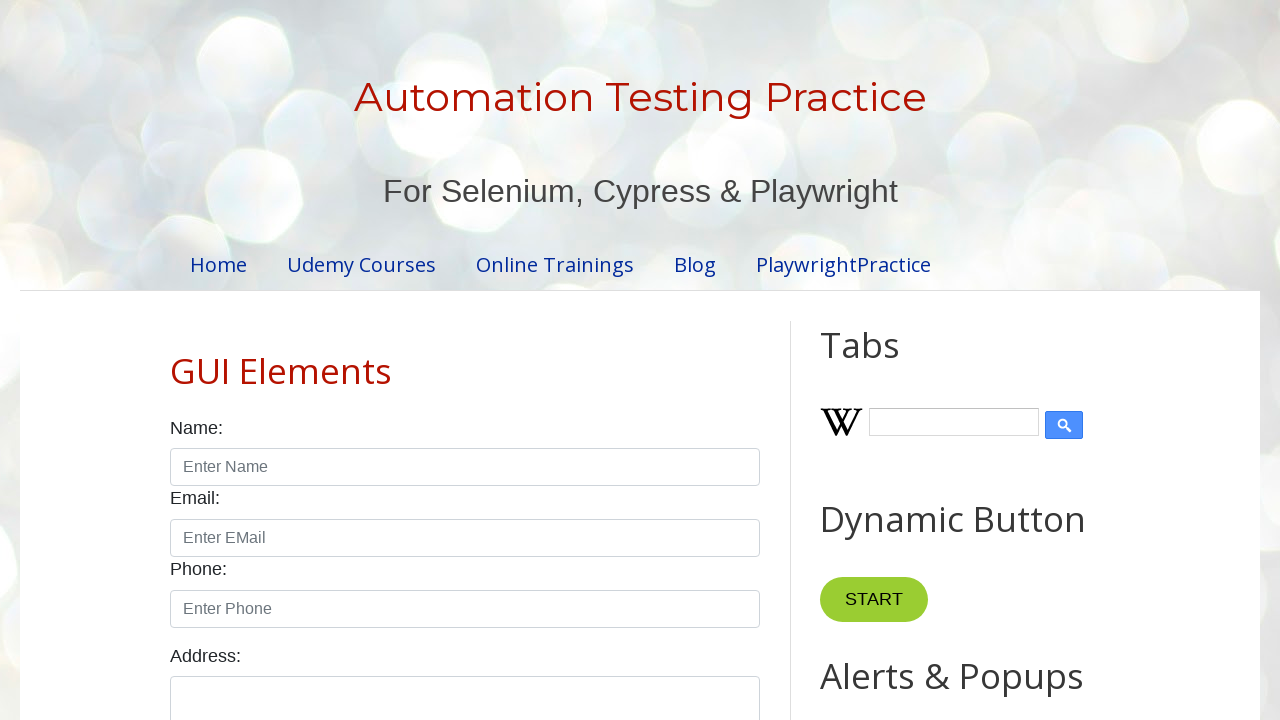

Clicked Wikipedia search link at (842, 424) on .wikipedia-search-wiki-link
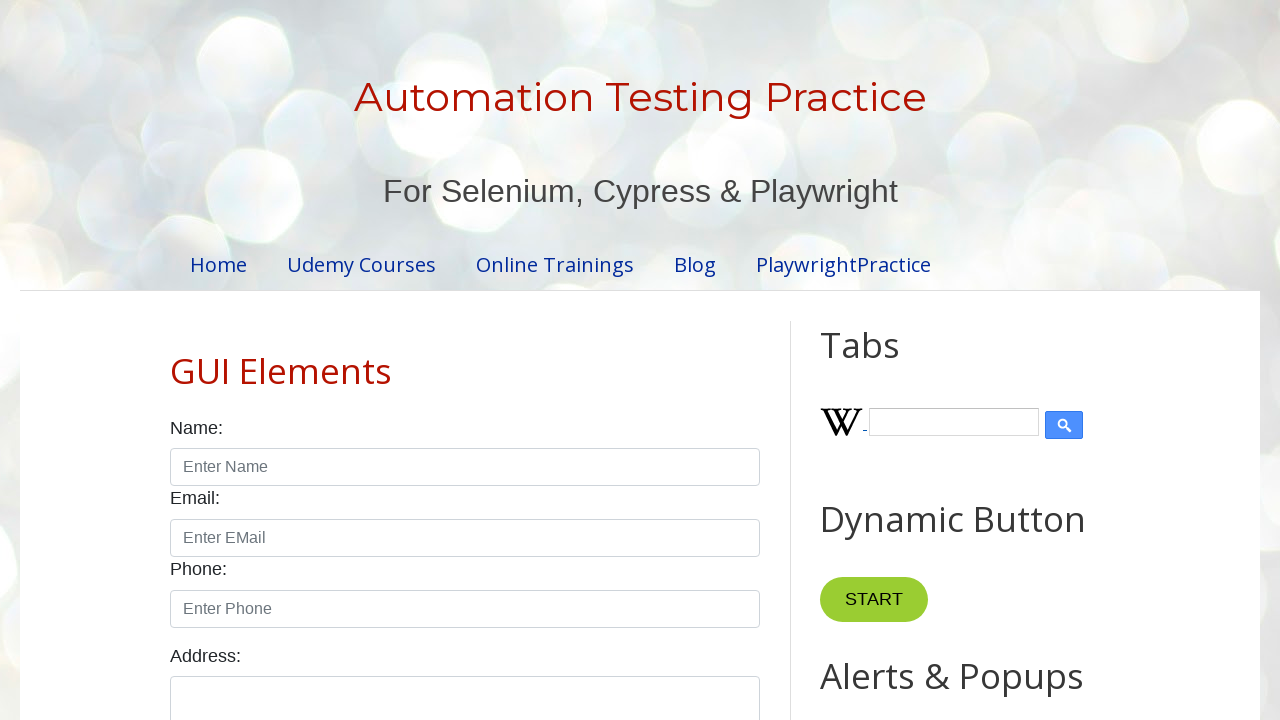

Filled field2 with text 'Aleksei' on #field2
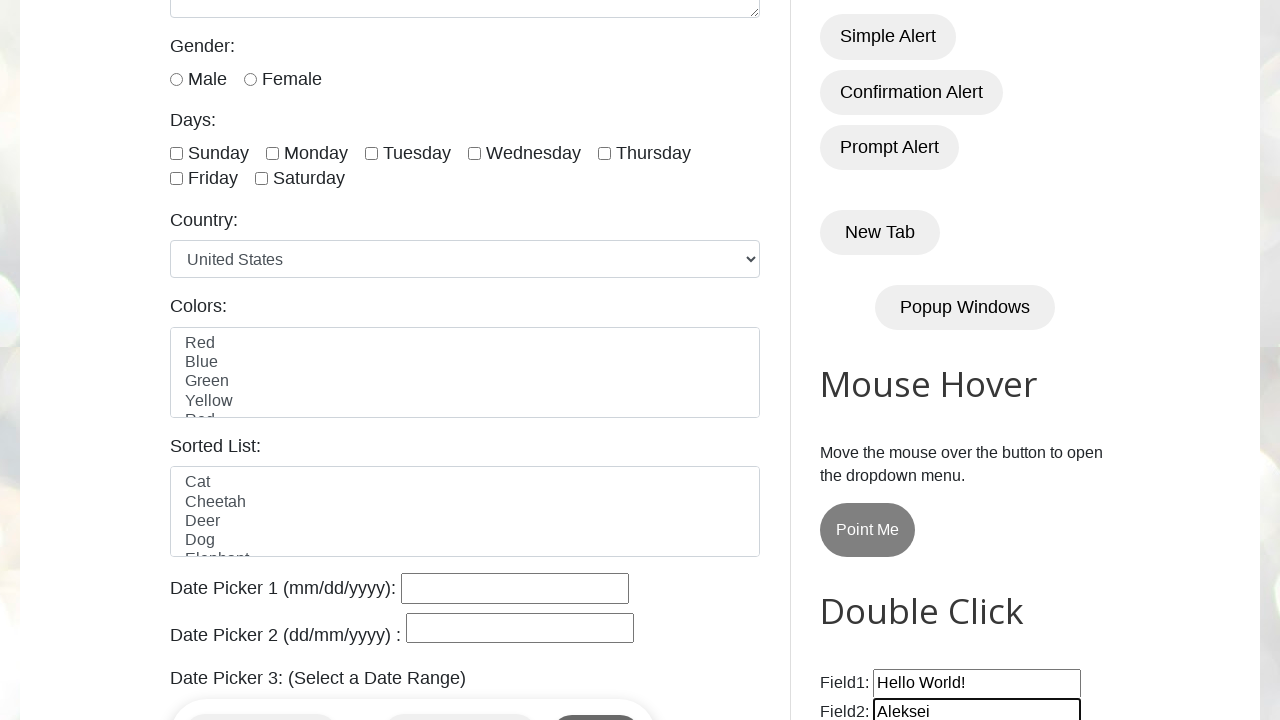

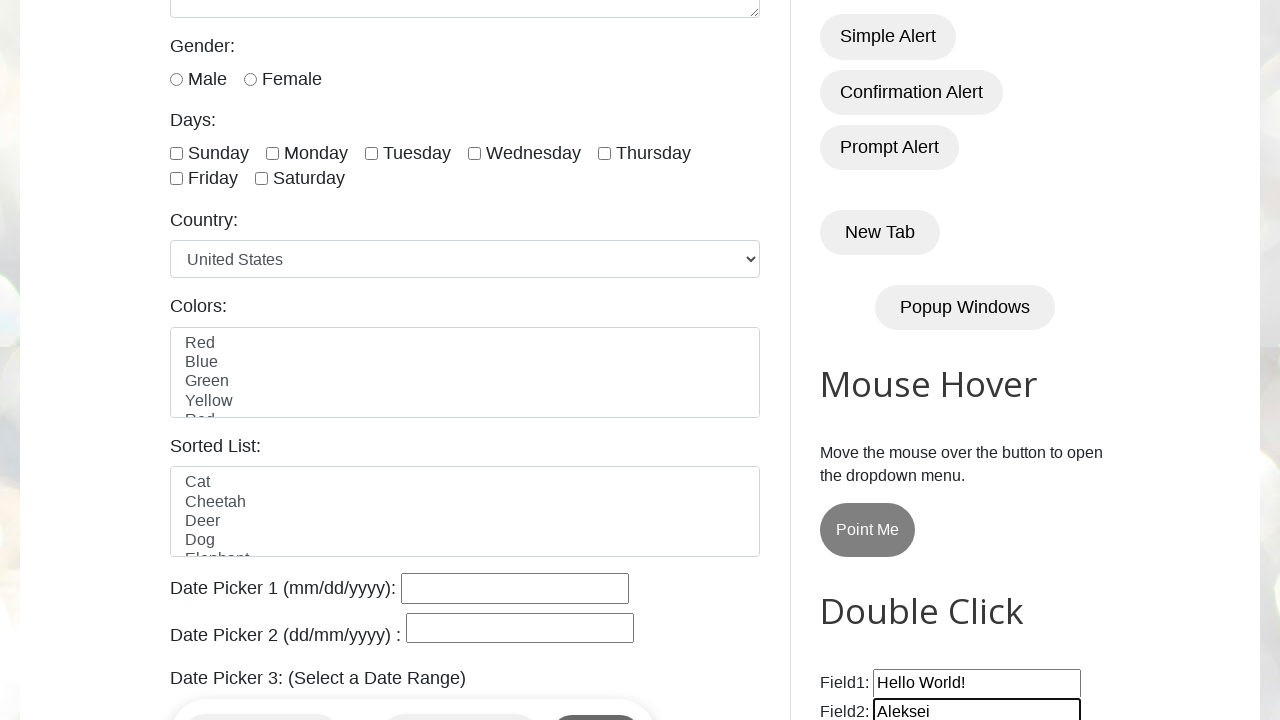